Tests datepicker functionality by entering today's date in the date input field

Starting URL: https://jqueryui.com/resources/demos/datepicker/default.html

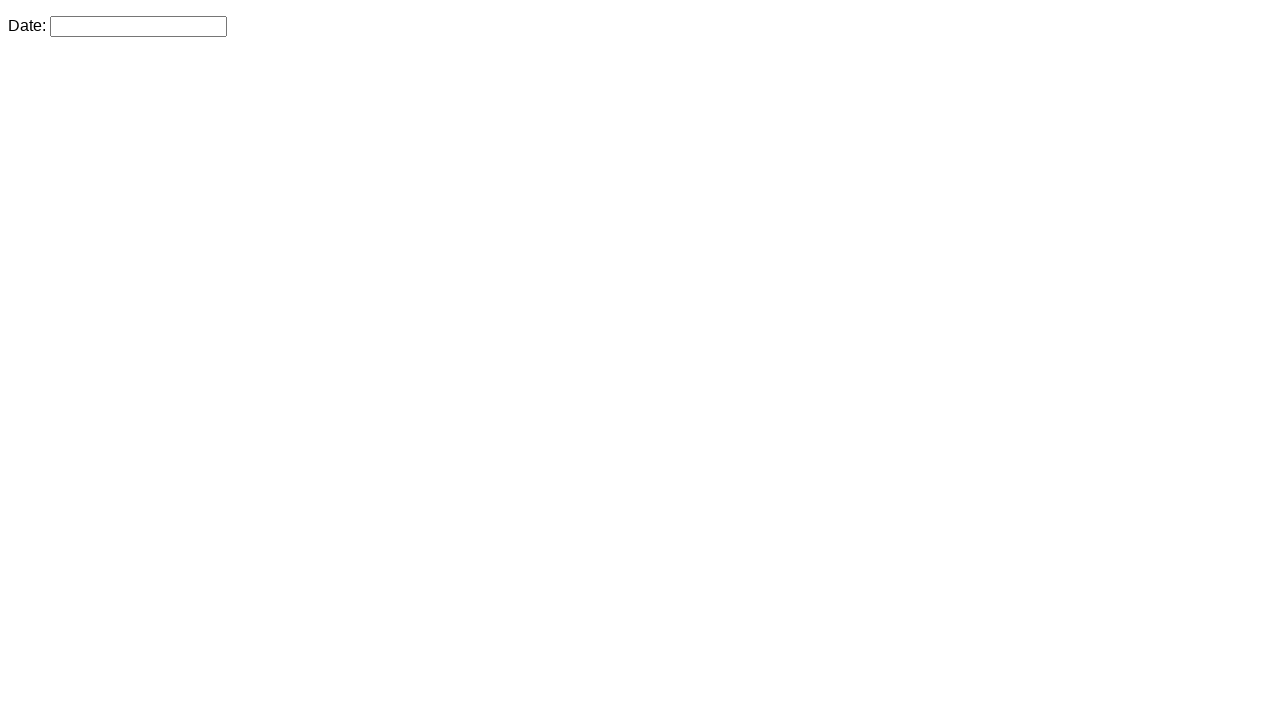

Generated today's date in MM/DD/YYYY format
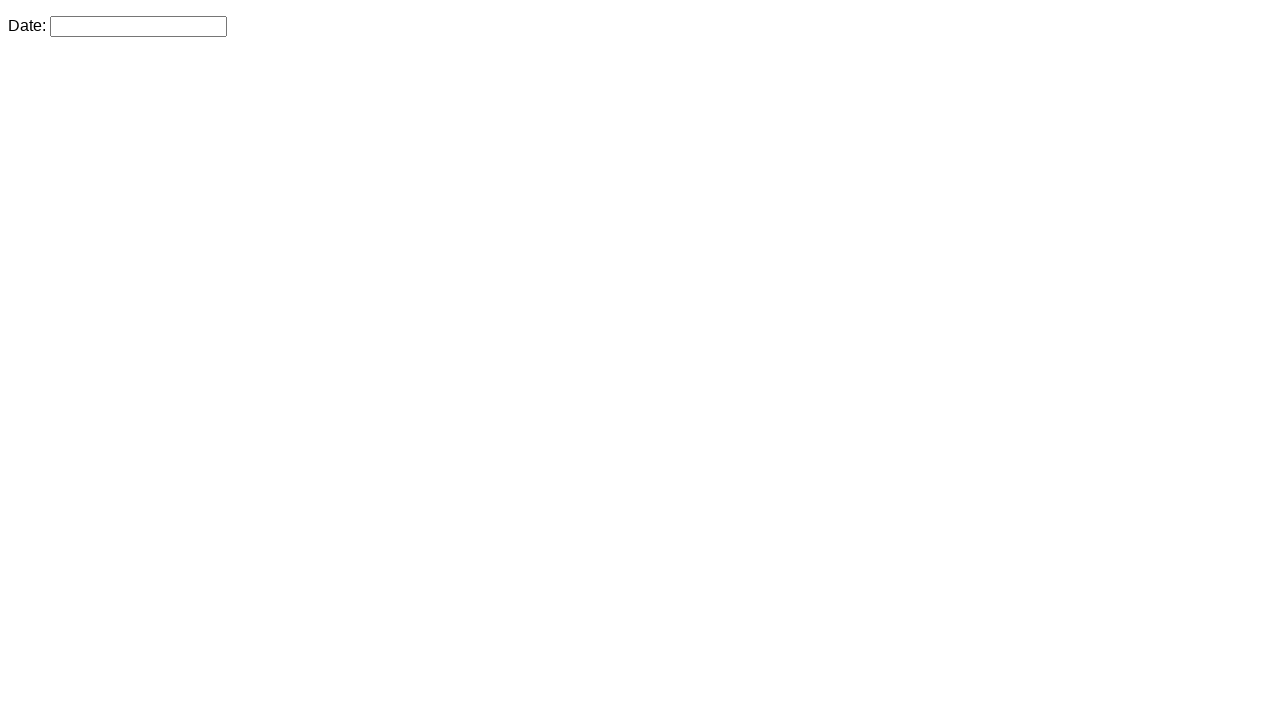

Filled datepicker input with today's date: 02/25/2026 on #datepicker
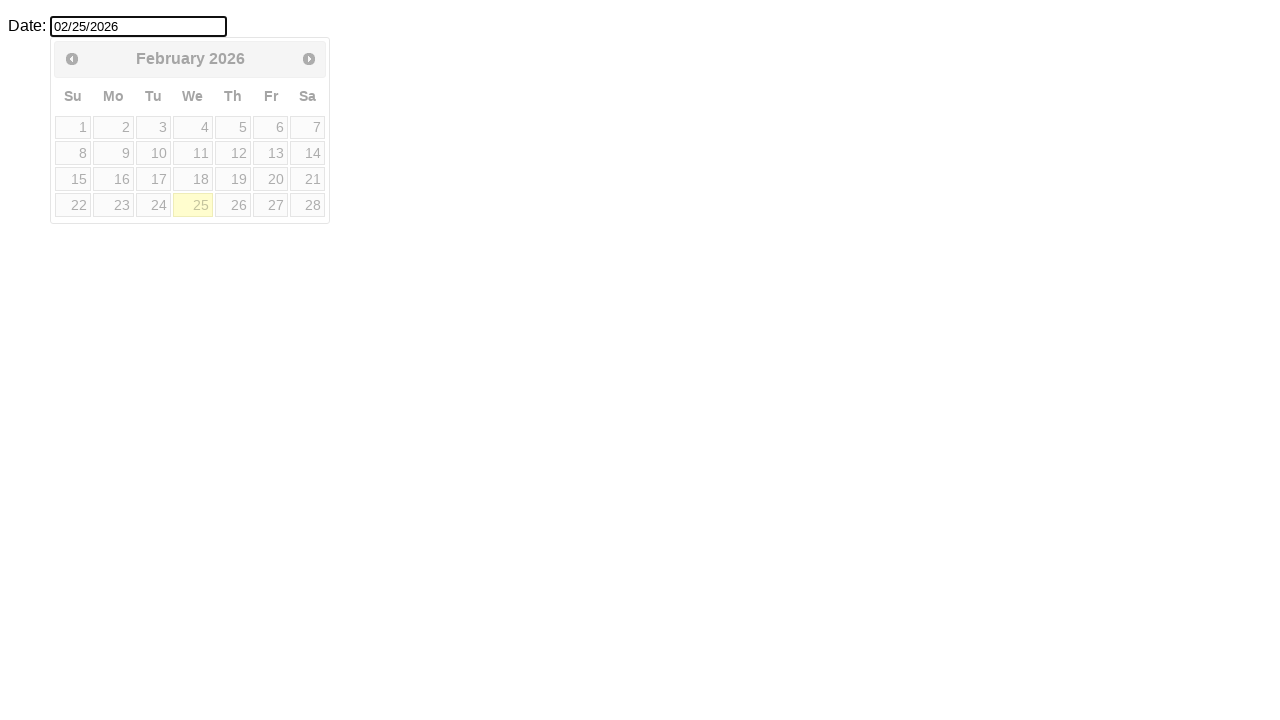

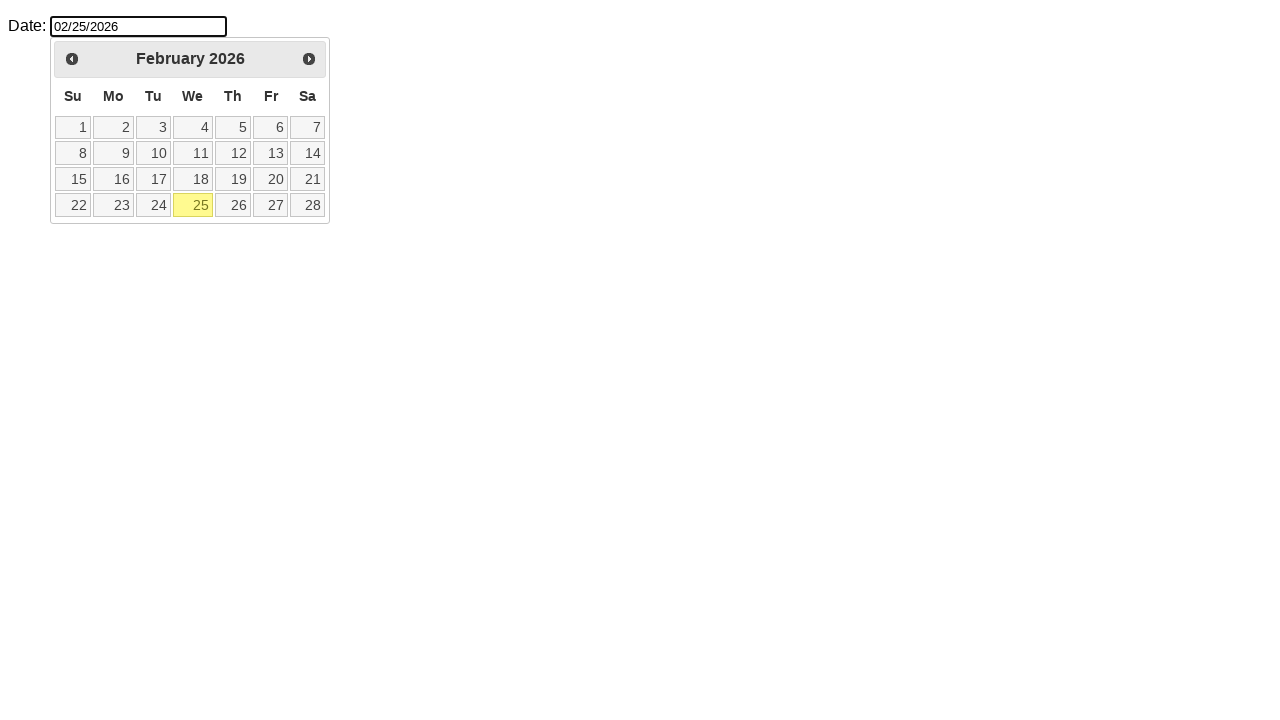